Navigates to a bus schedule page for stop code 2269 on route 11 eastbound and verifies that schedule times are displayed on the page.

Starting URL: https://myride.ometro.com/Schedule?stopCode=2269&routeNumber=11&directionName=EAST

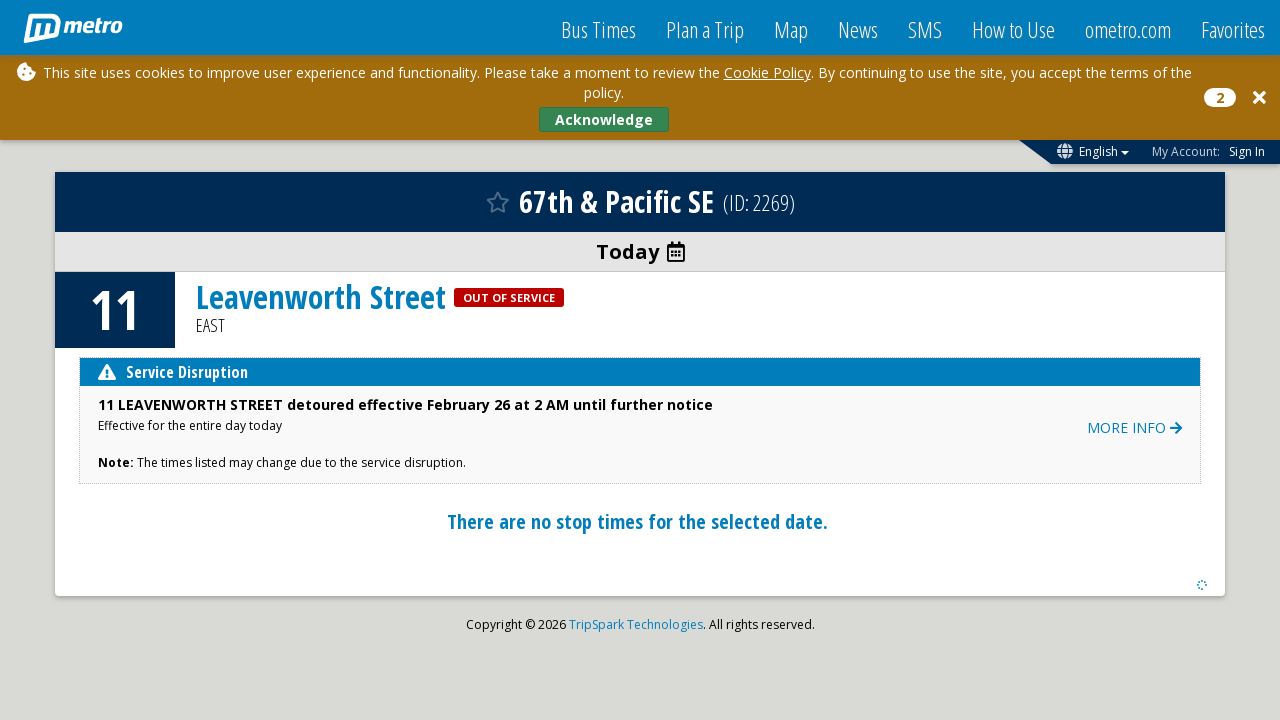

Page body loaded
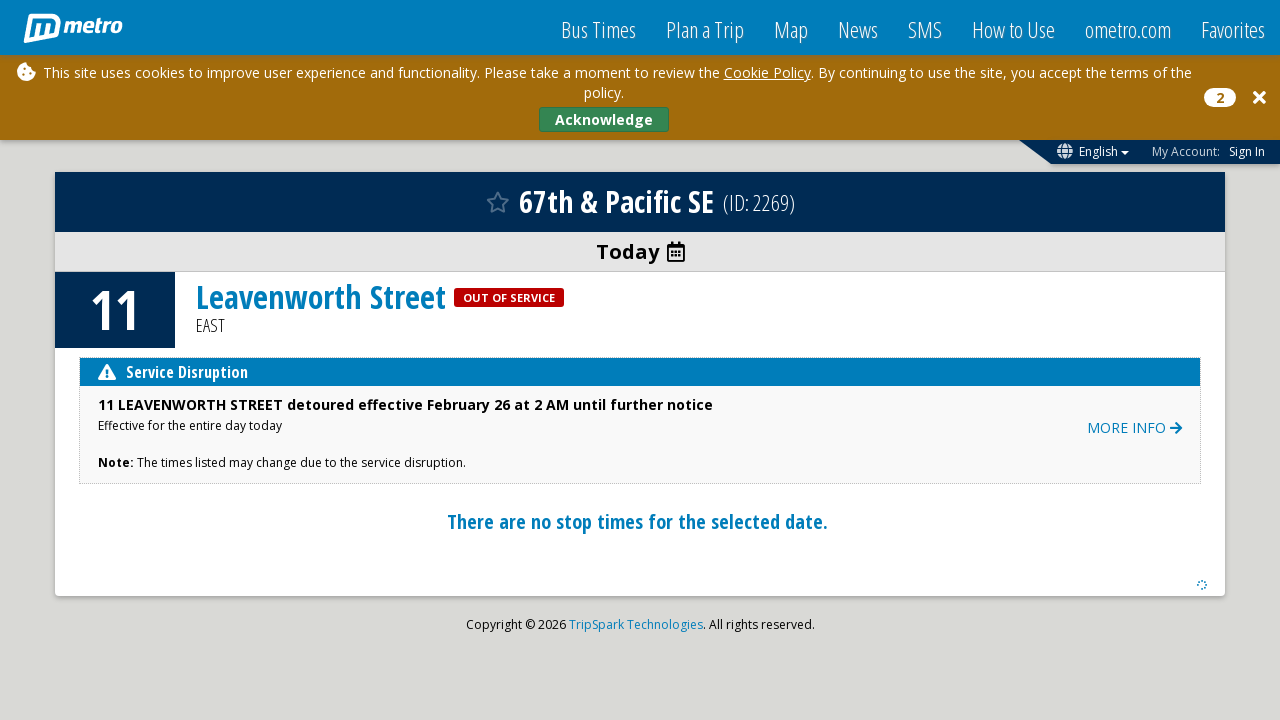

Schedule times with AM/PM indicators are displayed on the page
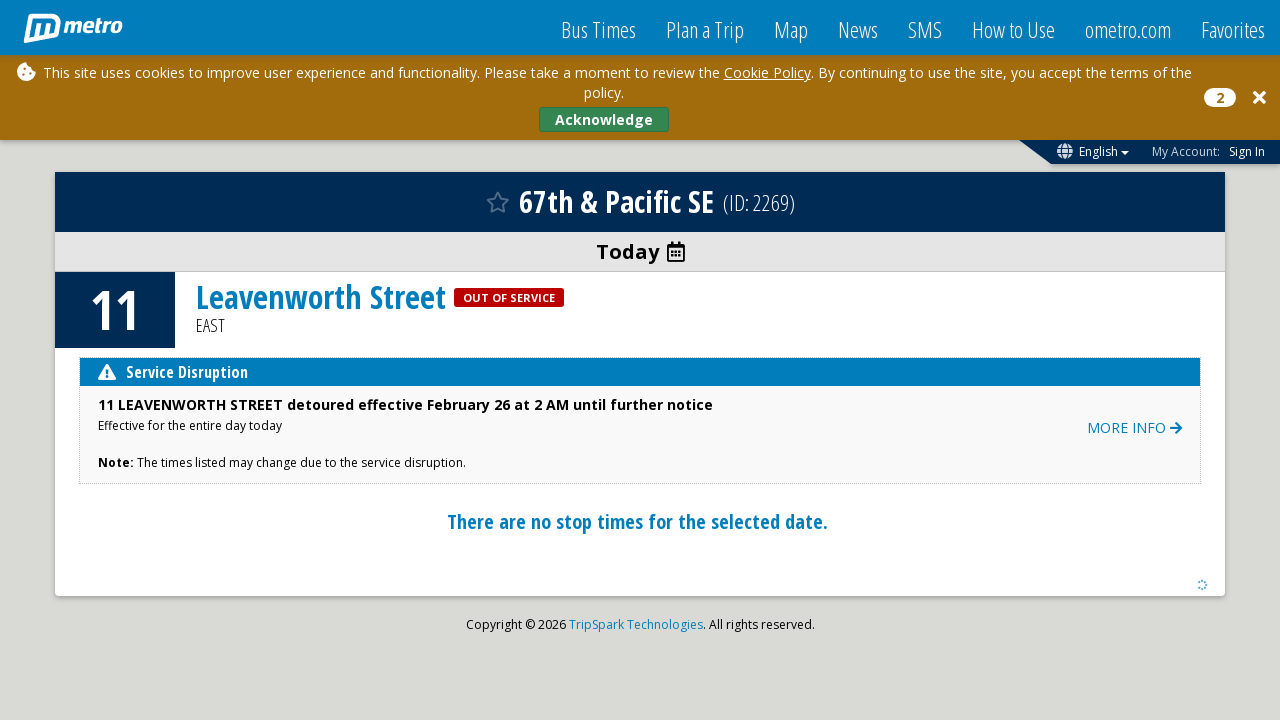

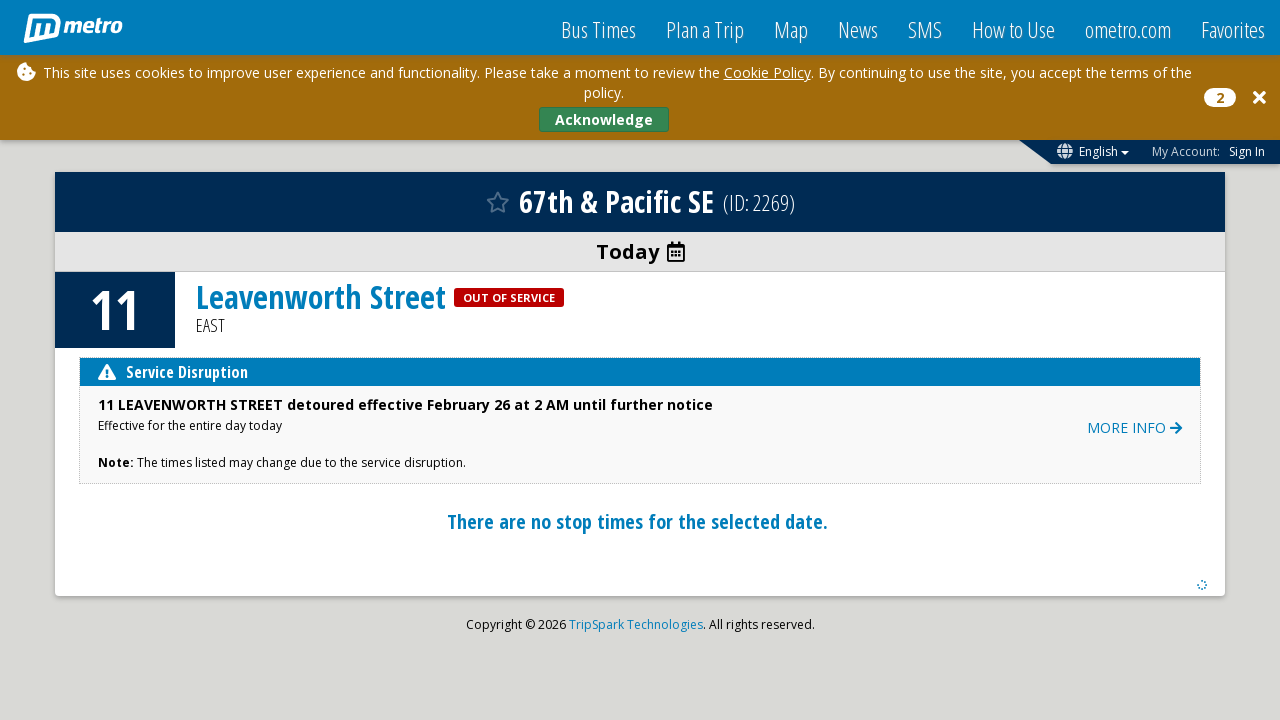